Tests mouse hover functionality by hovering over a dropdown button element on a test automation practice page

Starting URL: https://testautomationpractice.blogspot.com/

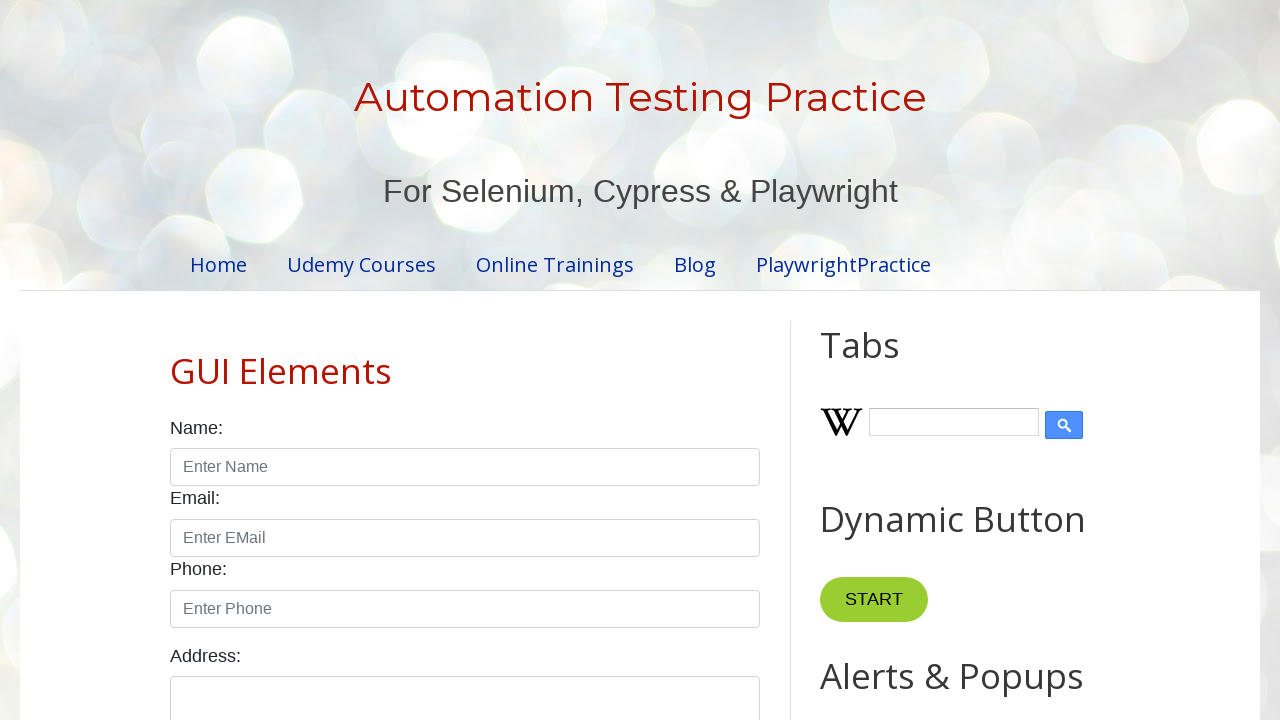

Navigated to test automation practice page
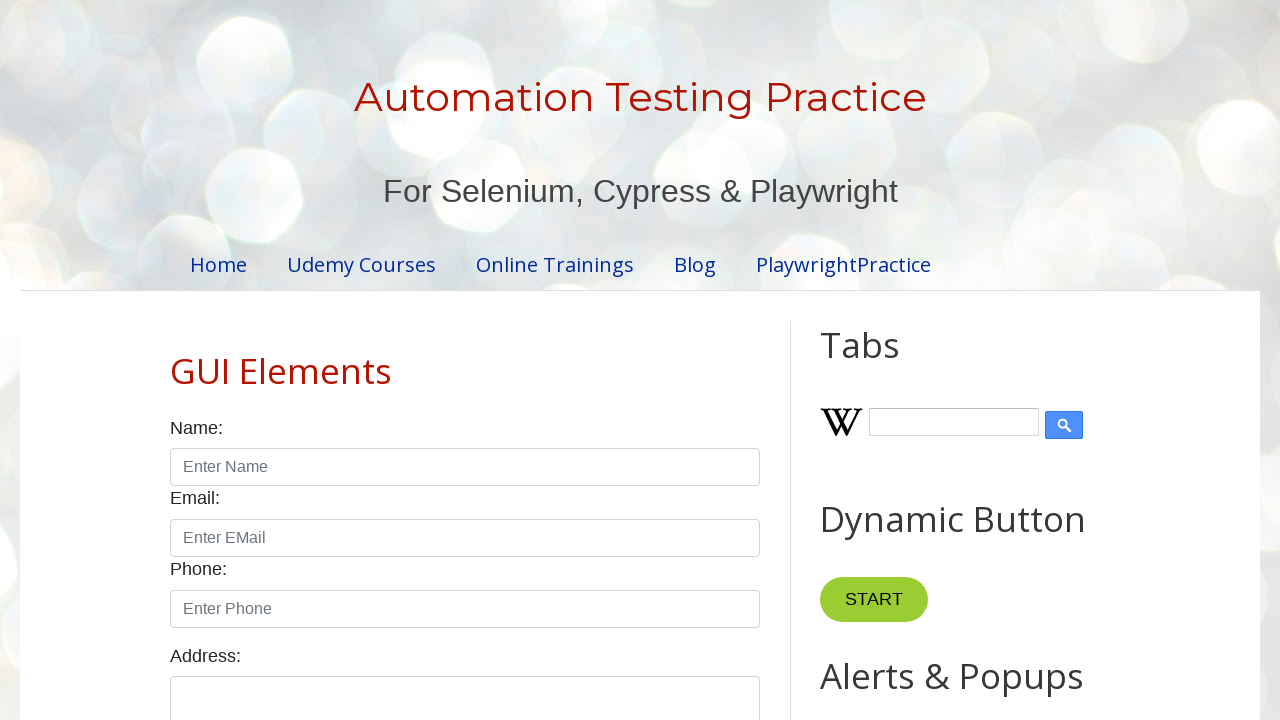

Hovered over dropdown button element at (868, 360) on .dropbtn
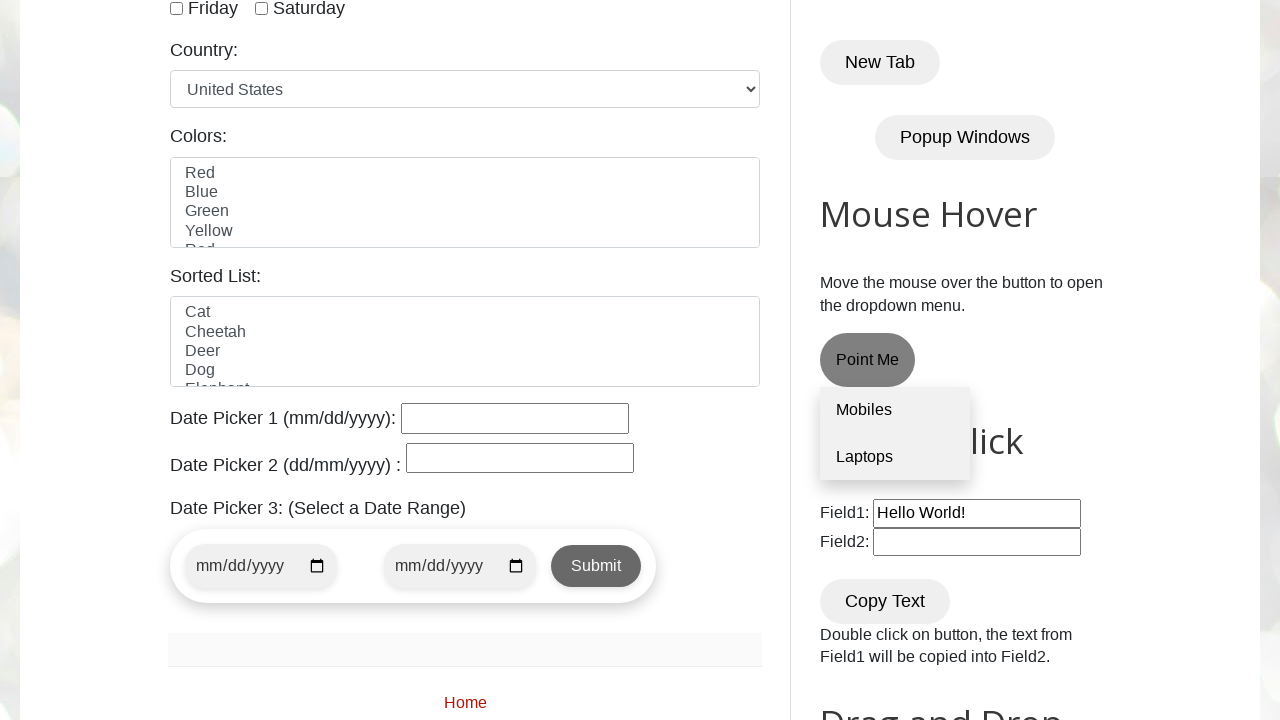

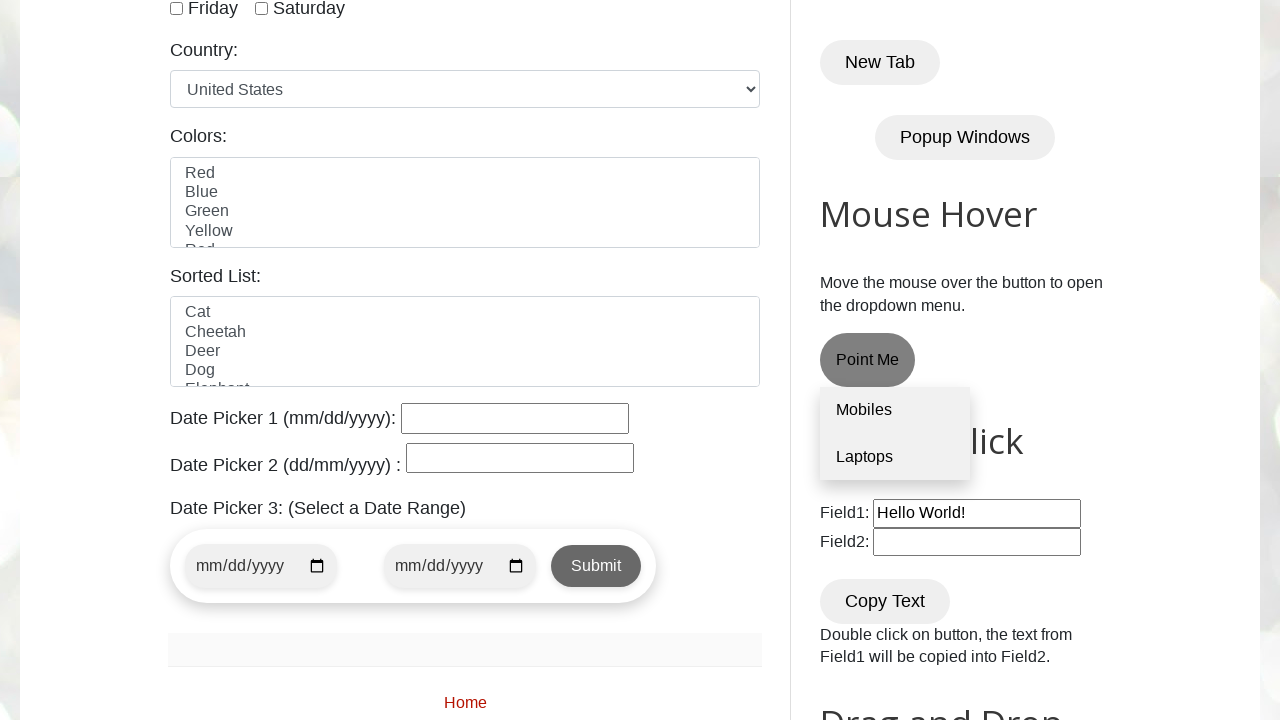